Tests JavaScript confirm dialog handling by clicking a button that triggers a confirm dialog and interacting with it on W3Schools' confirm example page.

Starting URL: https://www.w3school.com.cn/tiy/t.asp?f=hdom_confirm

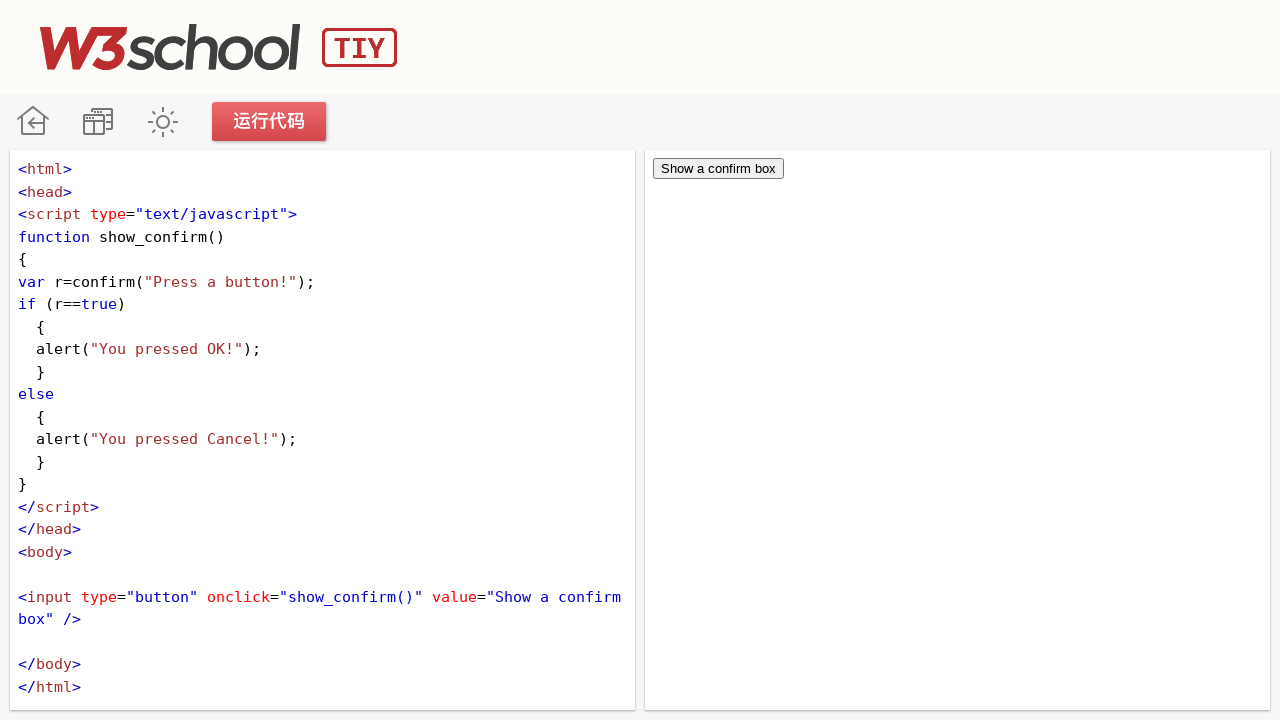

Set up dialog handler to dismiss first dialog and accept second
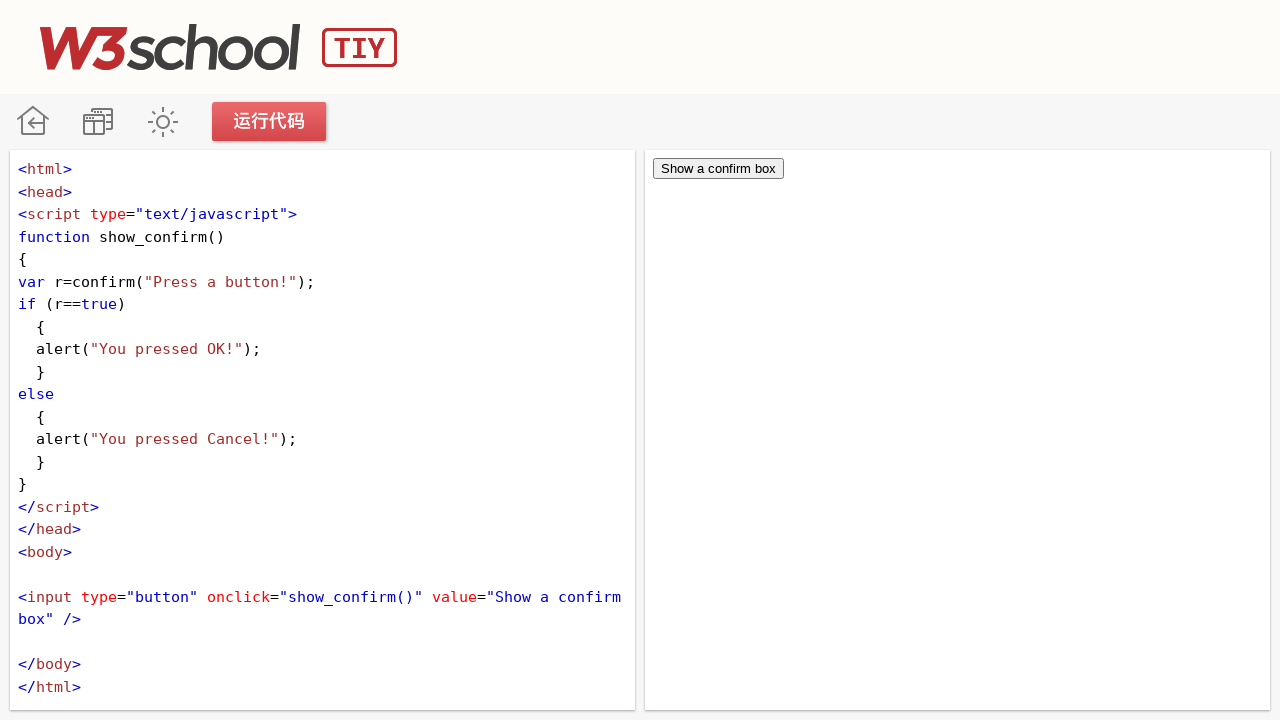

Clicked button in iframe to trigger first confirm dialog at (718, 168) on #iframeResult >> internal:control=enter-frame >> input[type='button']
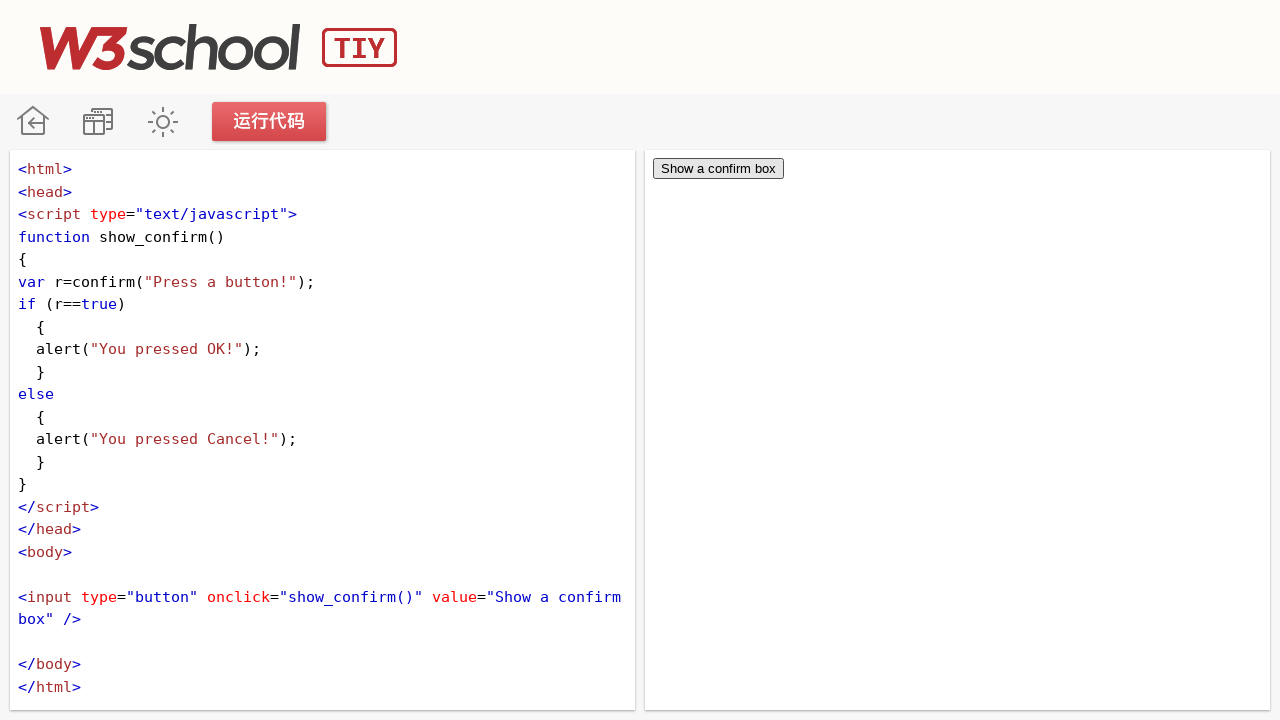

Clicked button in iframe to trigger second confirm dialog at (718, 168) on #iframeResult >> internal:control=enter-frame >> input[type='button']
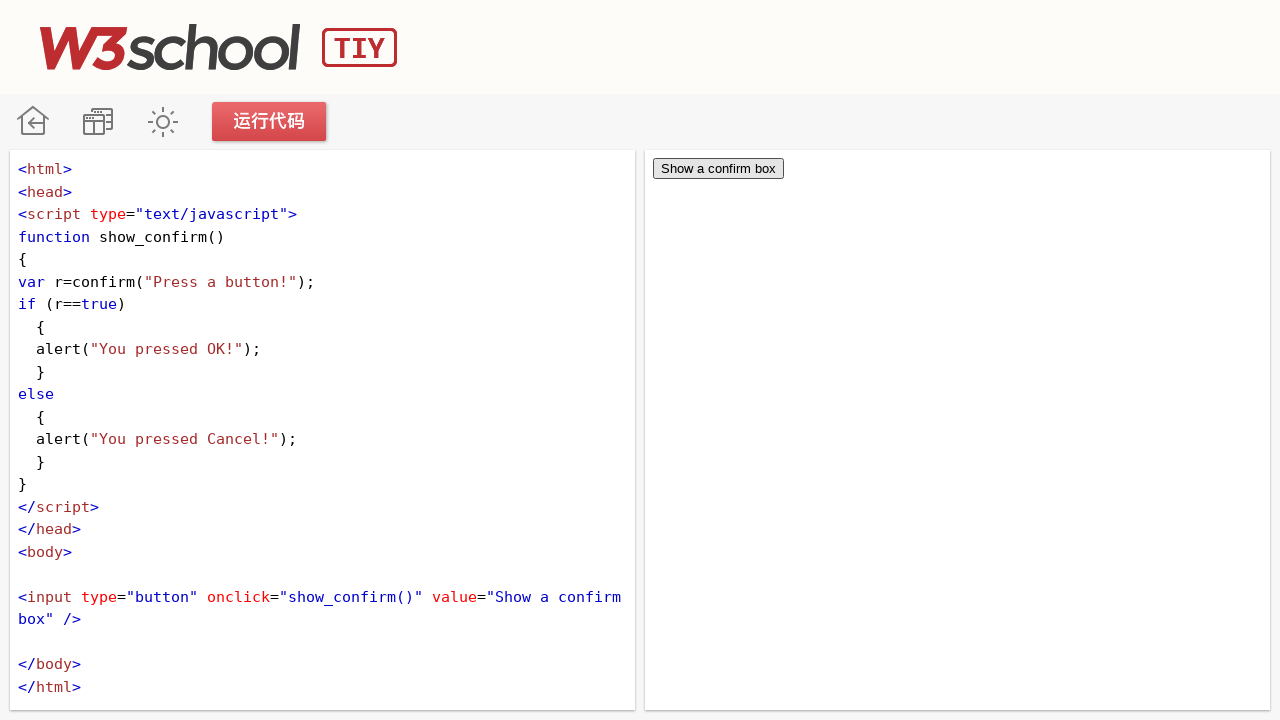

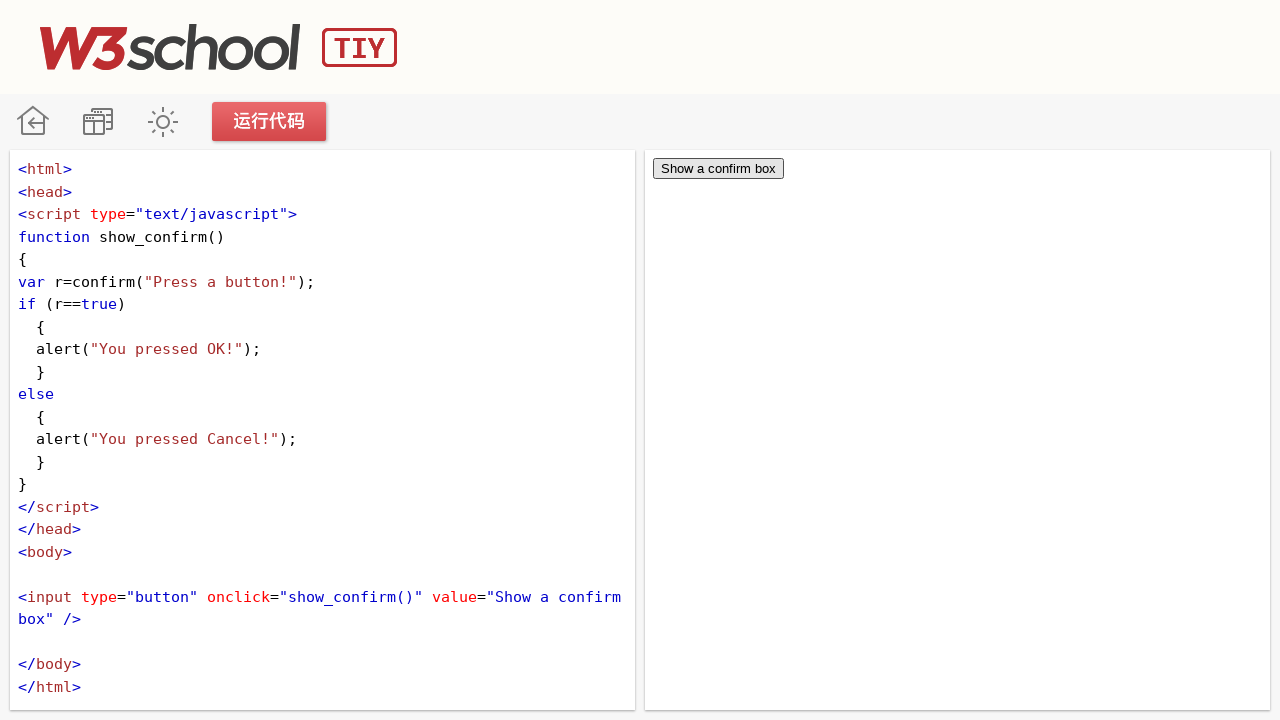